Tests drag and drop functionality by dragging column A to column B position and verifying the elements swap positions

Starting URL: https://the-internet.herokuapp.com/drag_and_drop

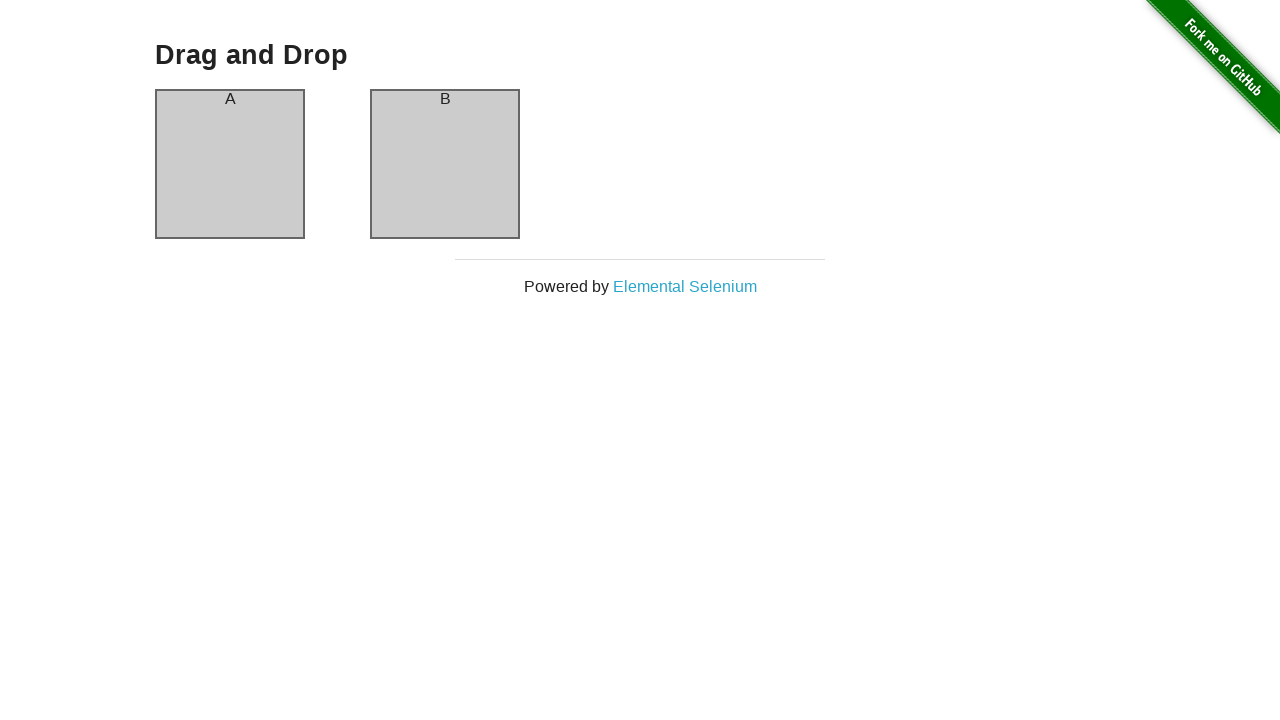

Verified initial state - first column contains 'A'
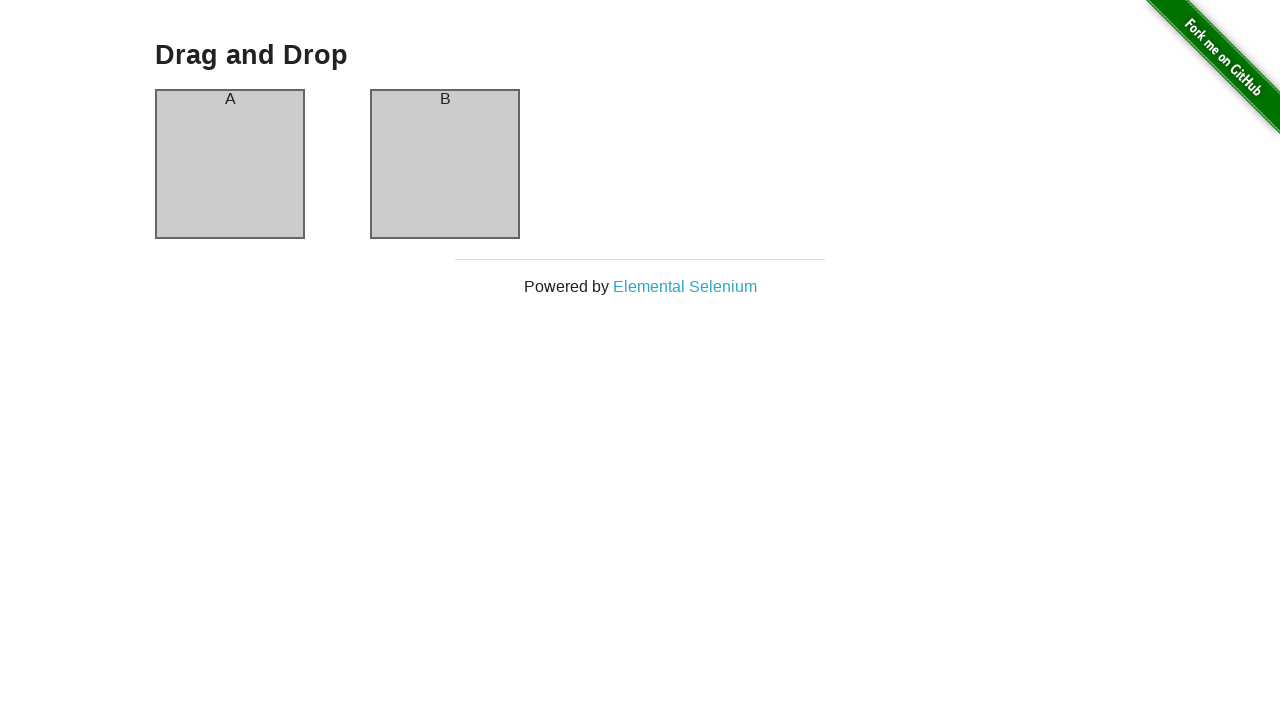

Dragged column A to column B position at (445, 164)
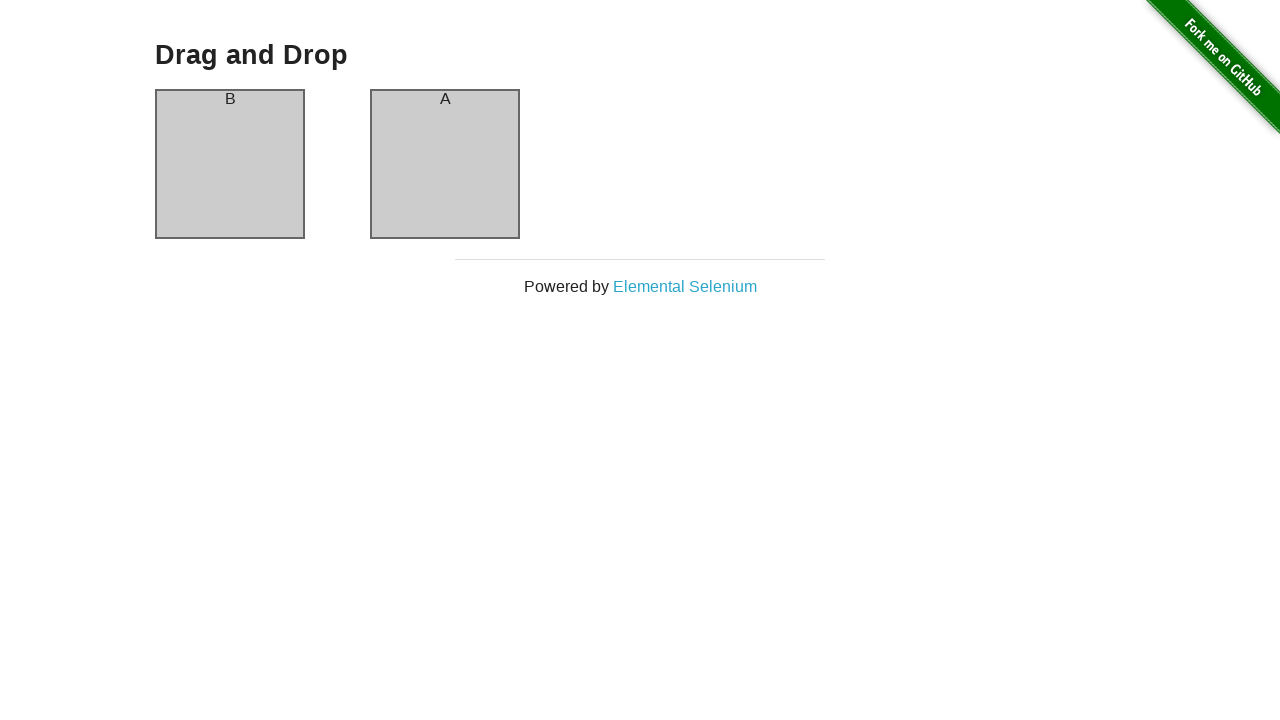

Verified columns swapped - first column now contains 'B'
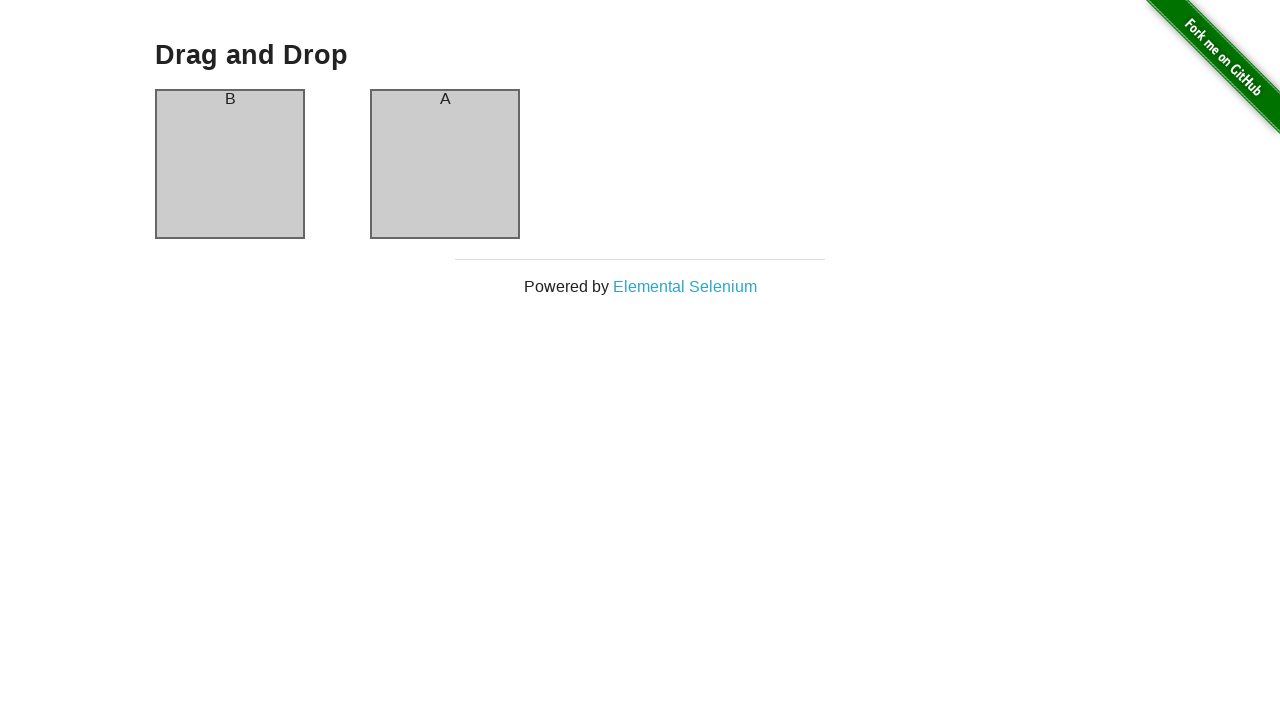

Dragged column A to column B position again to swap back at (445, 164)
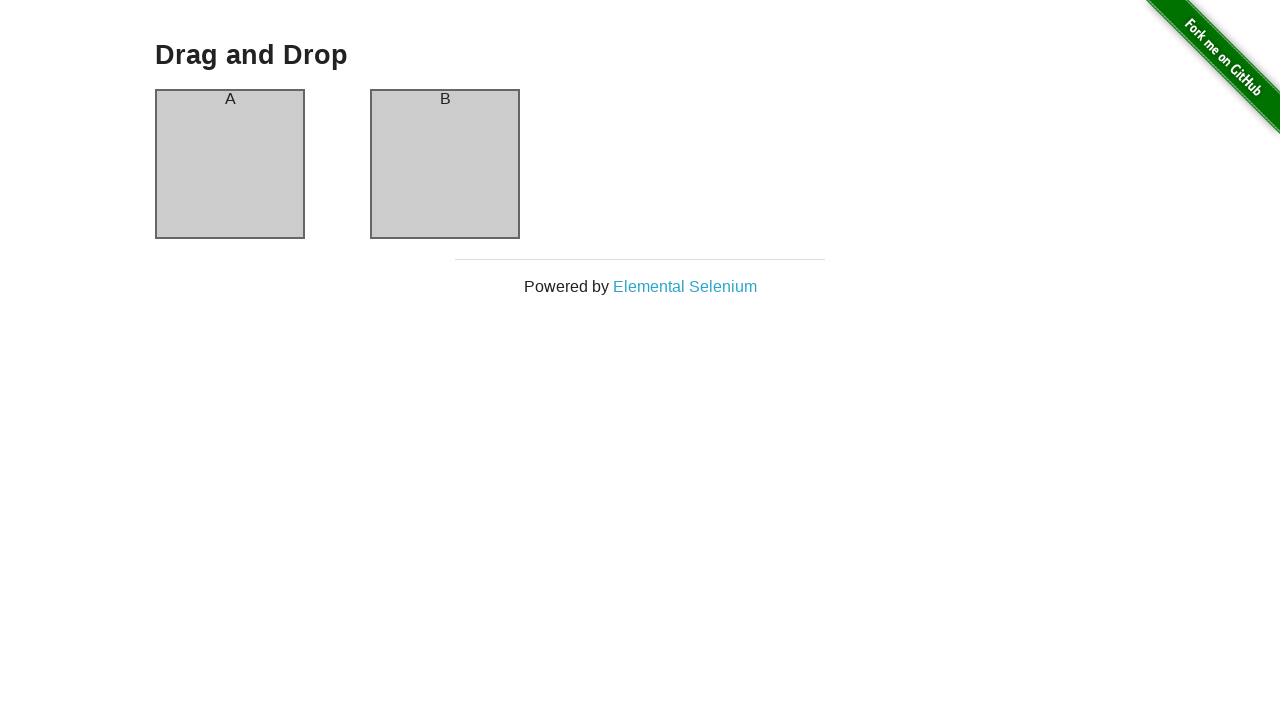

Verified columns swapped back - first column contains 'A' again
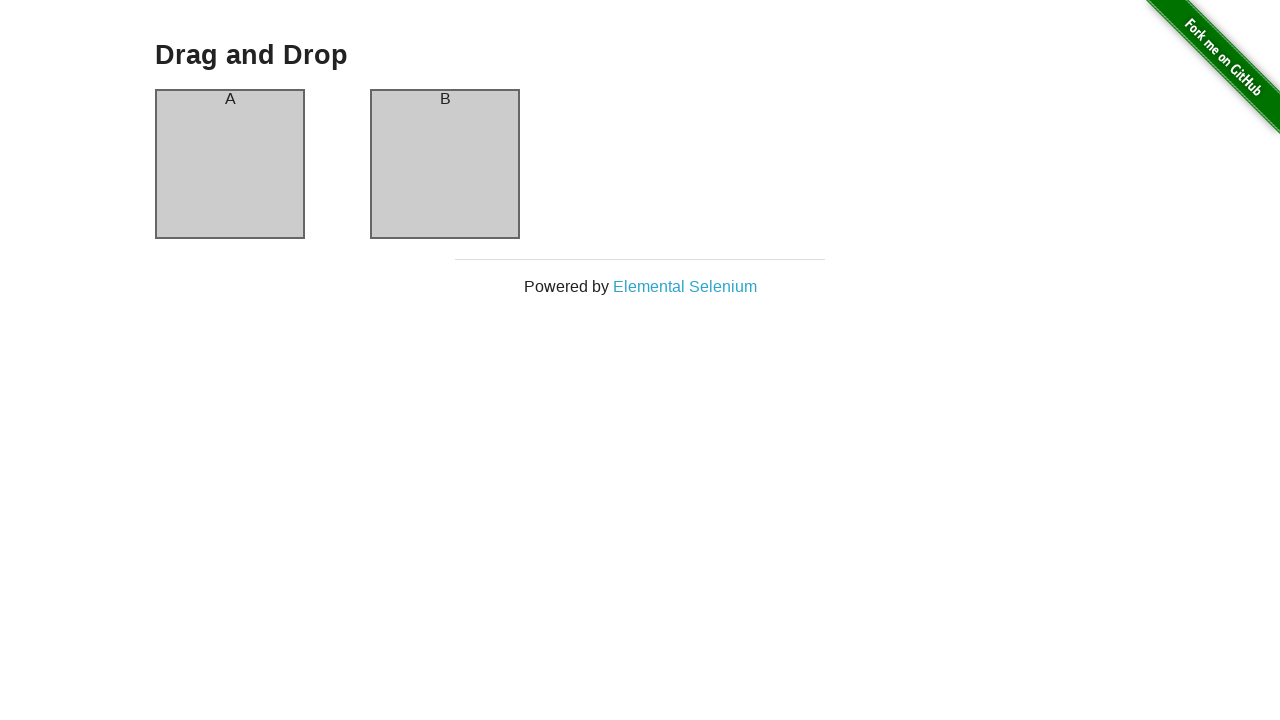

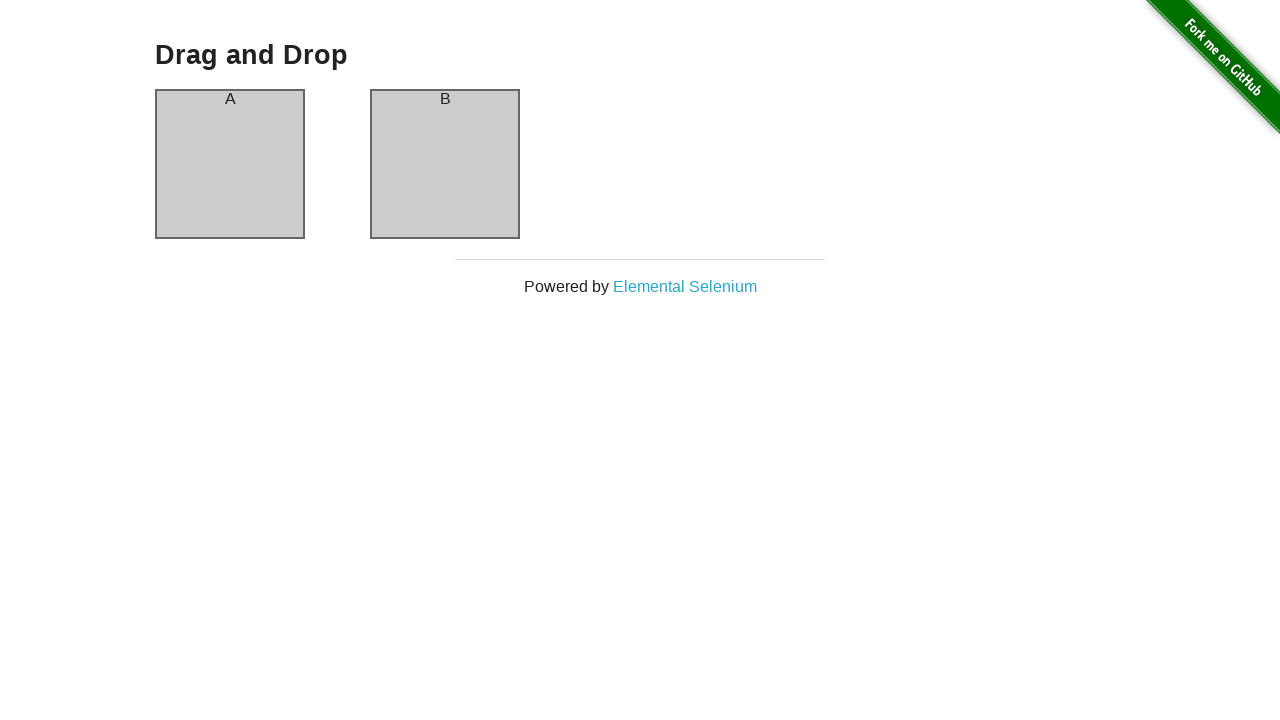